Tests the training ground page by typing text into an input field to verify the input functionality works correctly.

Starting URL: https://techstepacademy.com/training-ground/

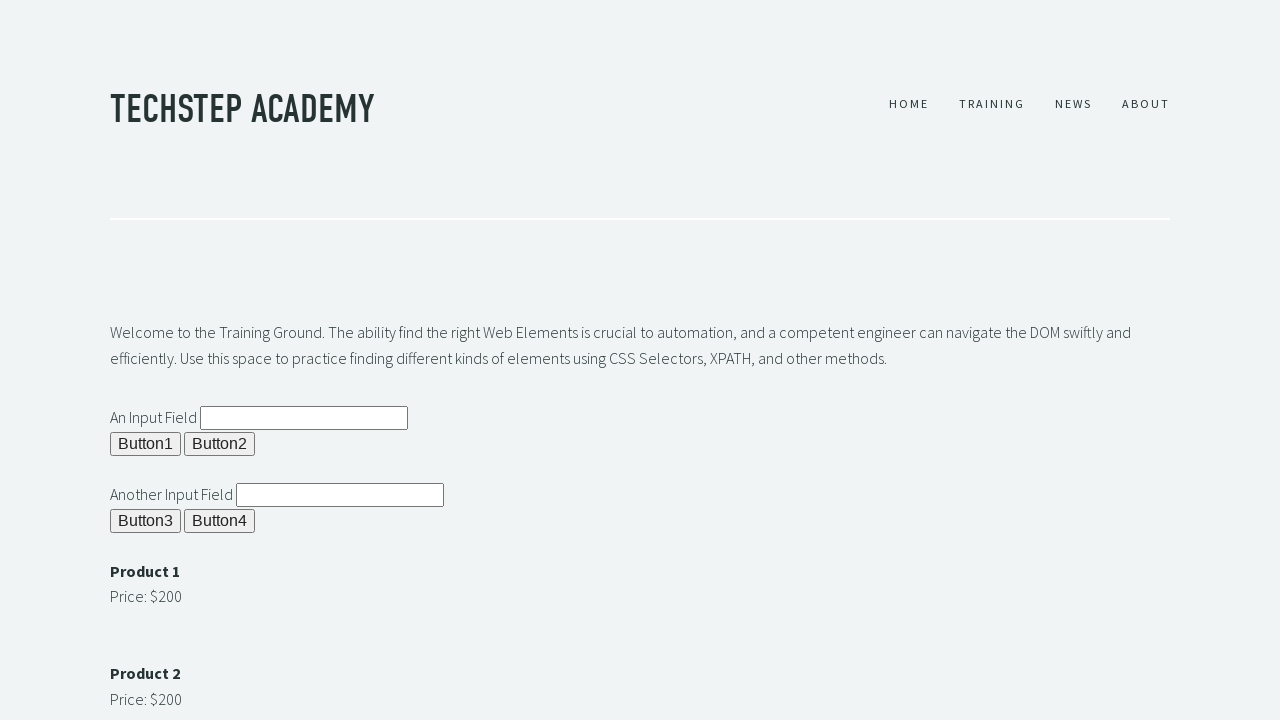

Filled input field with 'It worked' on #ipt1
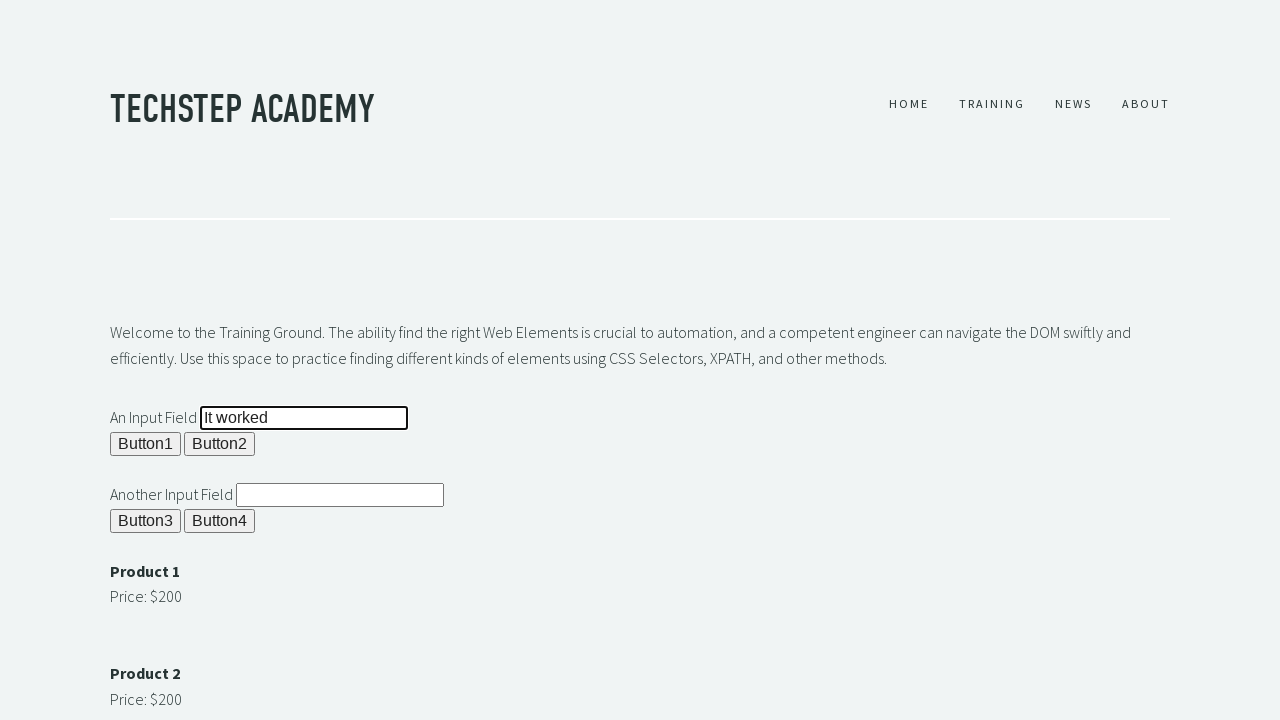

Verified input field is present on the page
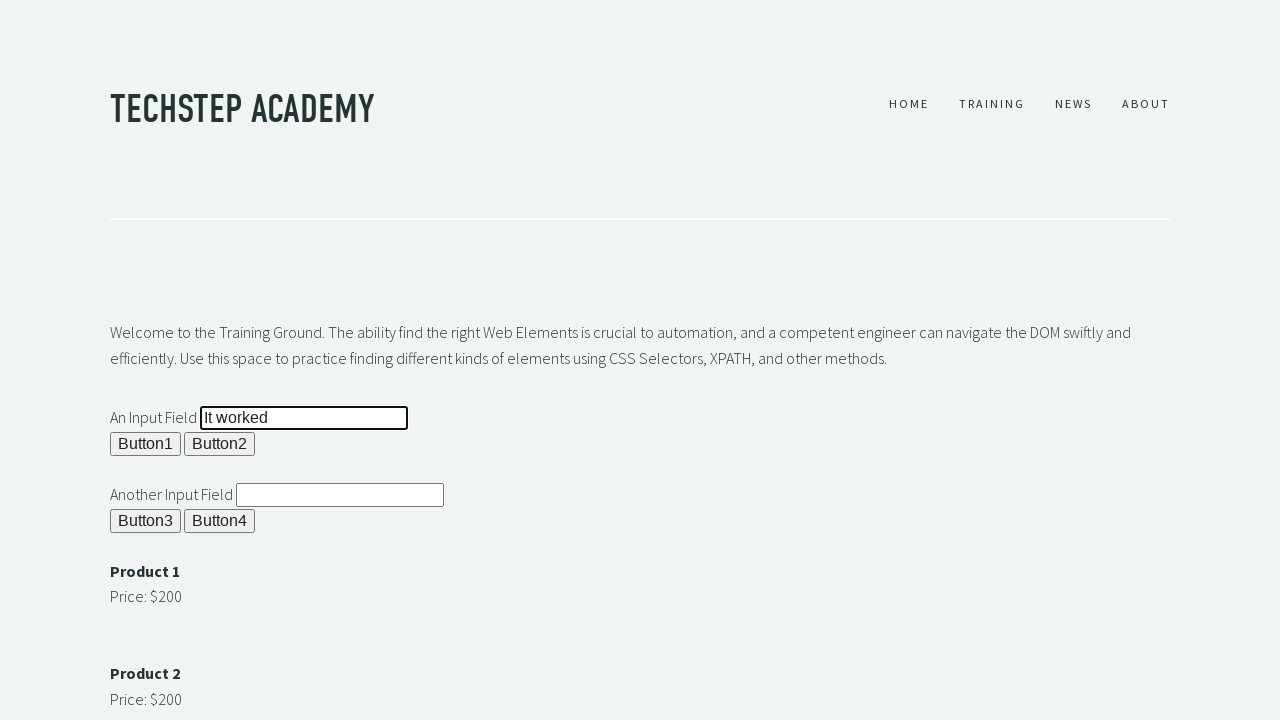

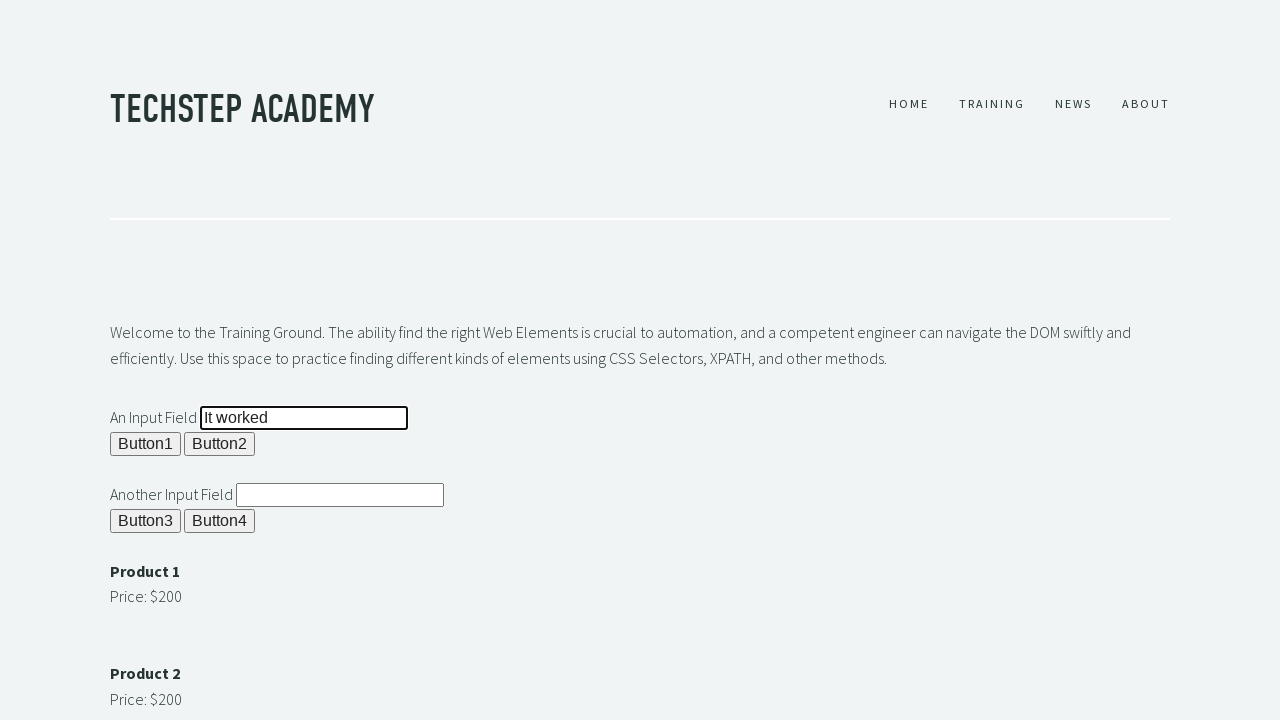